Tests a registration form by filling in first name, last name, and email fields, then submitting the form.

Starting URL: http://suninjuly.github.io/registration1.html

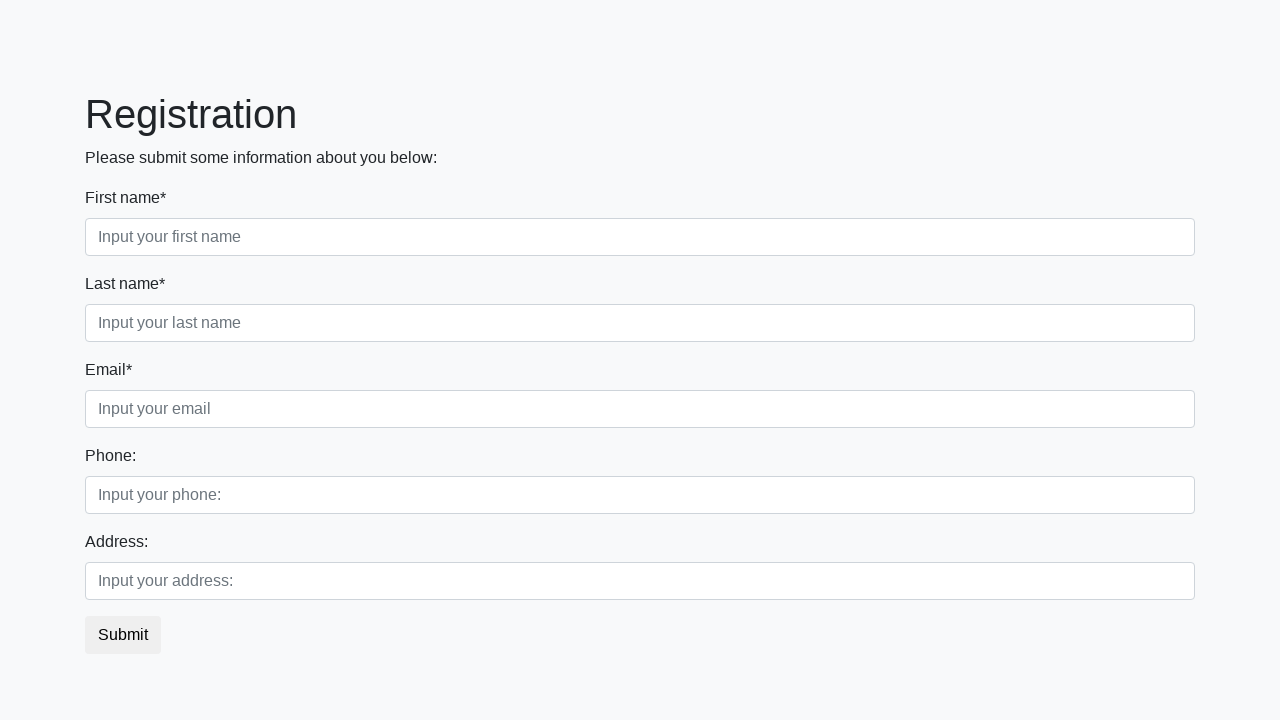

Filled first name field with 'John' on .form-control.first
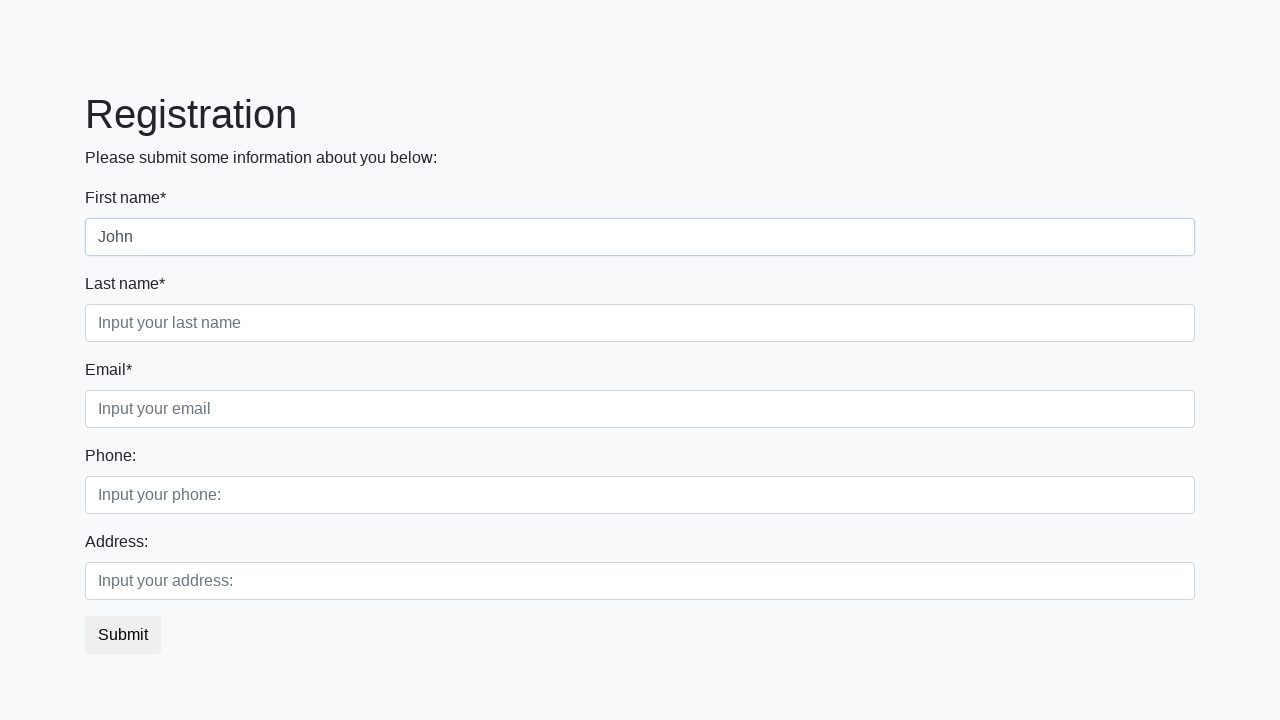

Filled last name field with 'Doe' on div.first_block > div.form-group.second_class > input
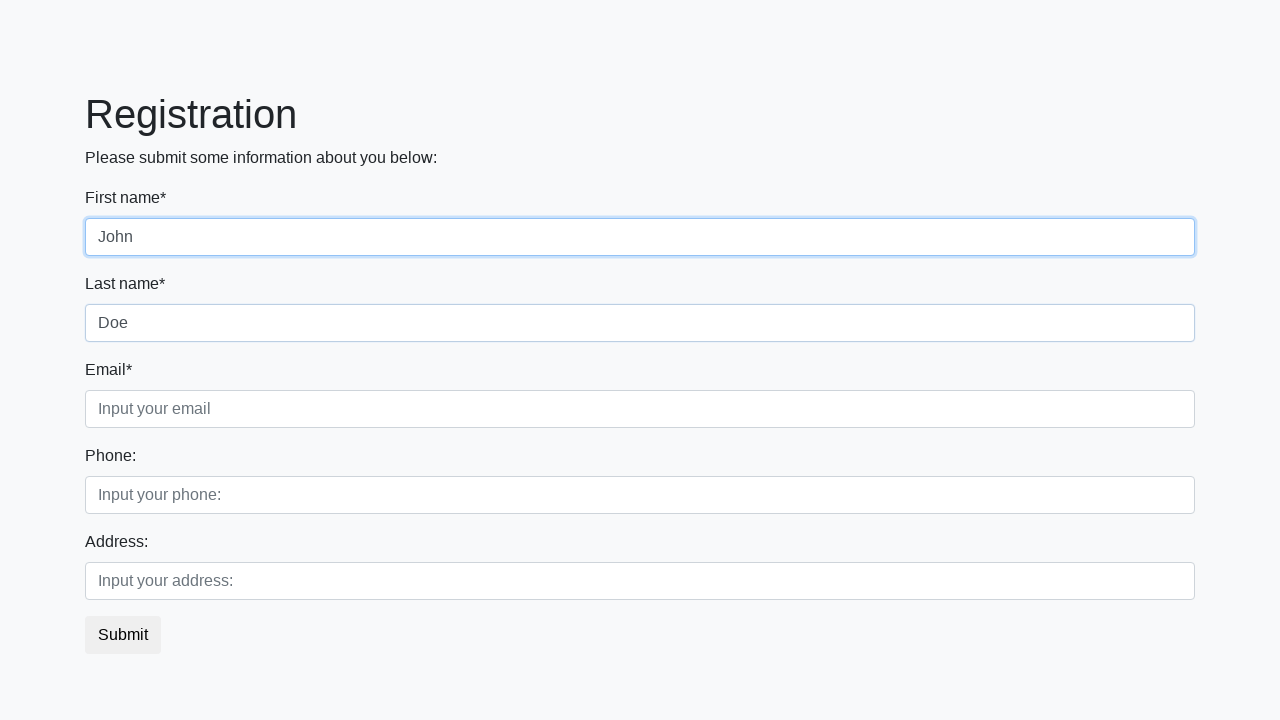

Filled email field with 'abc123@gmail.com' on //html/body/div/form/div[1]/div[3]/input
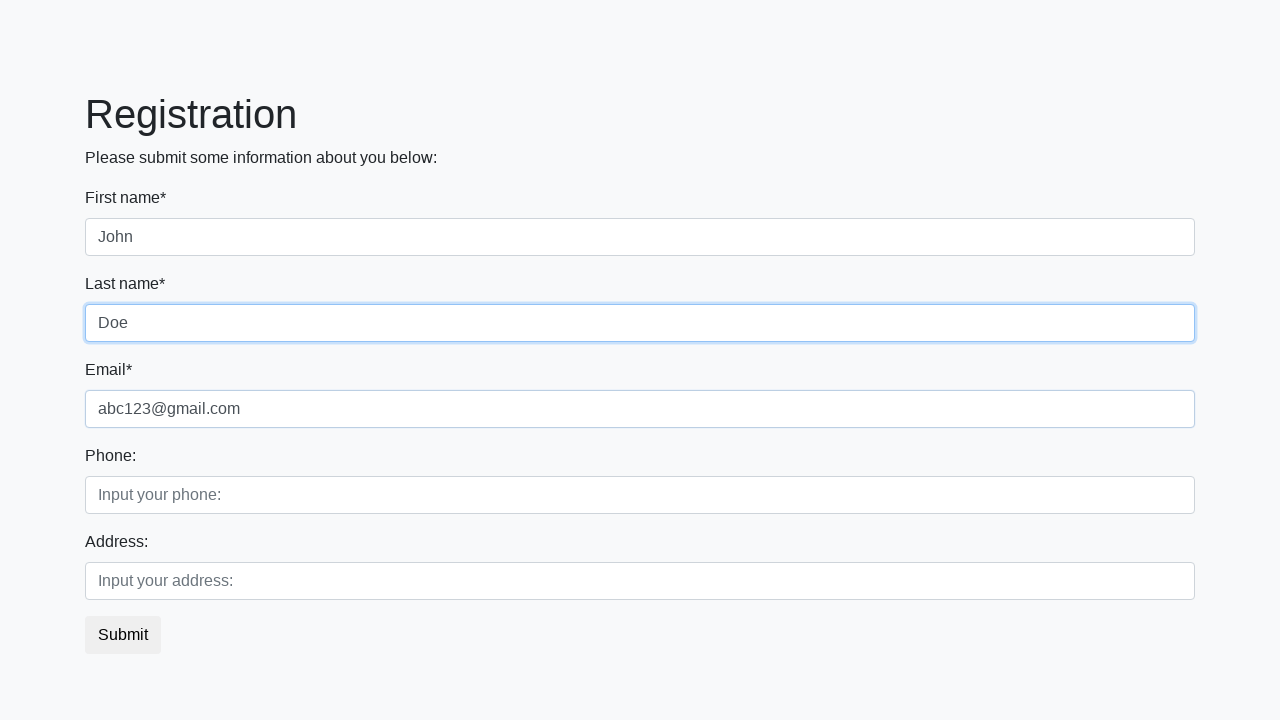

Clicked submit button to submit registration form at (123, 635) on button.btn
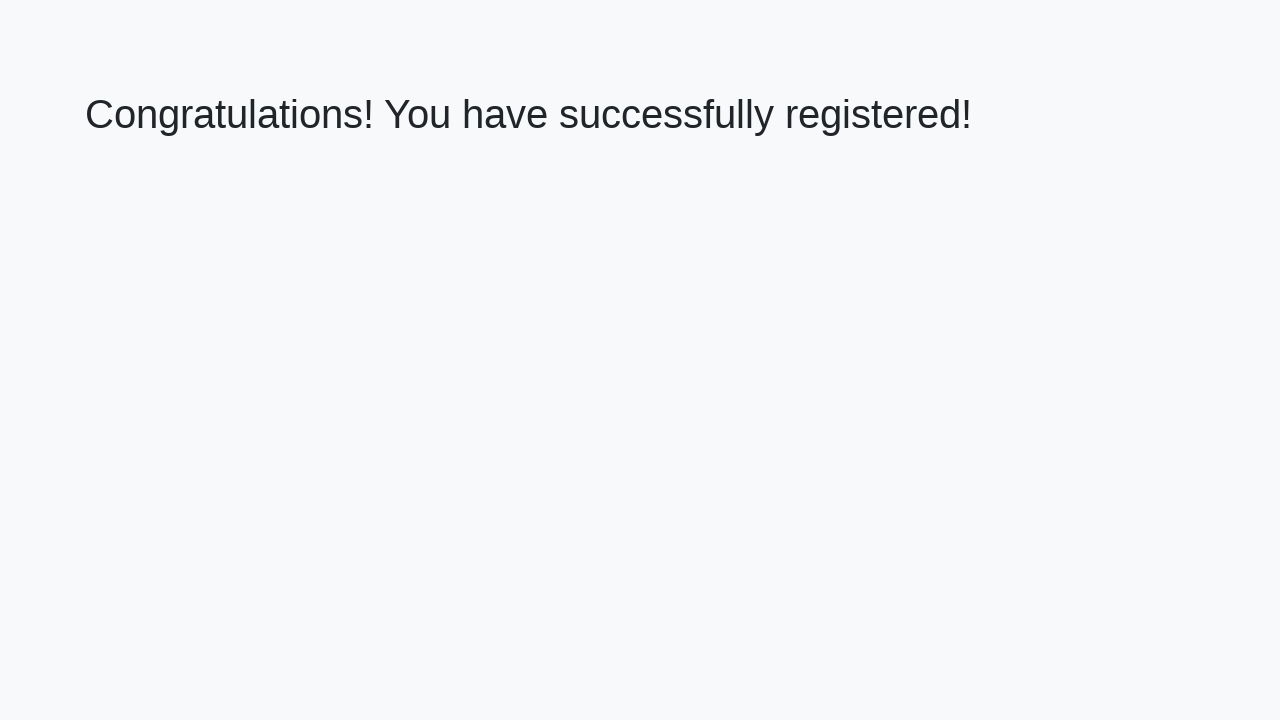

Form submission processed after 1 second wait
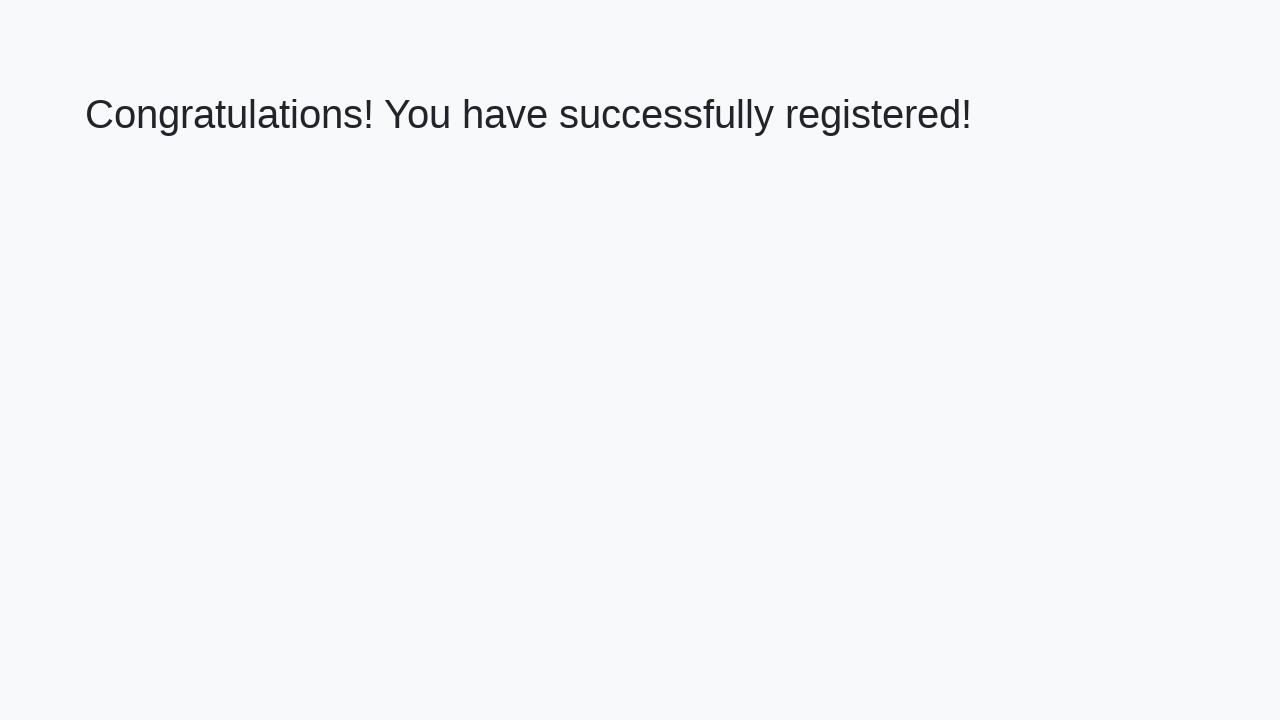

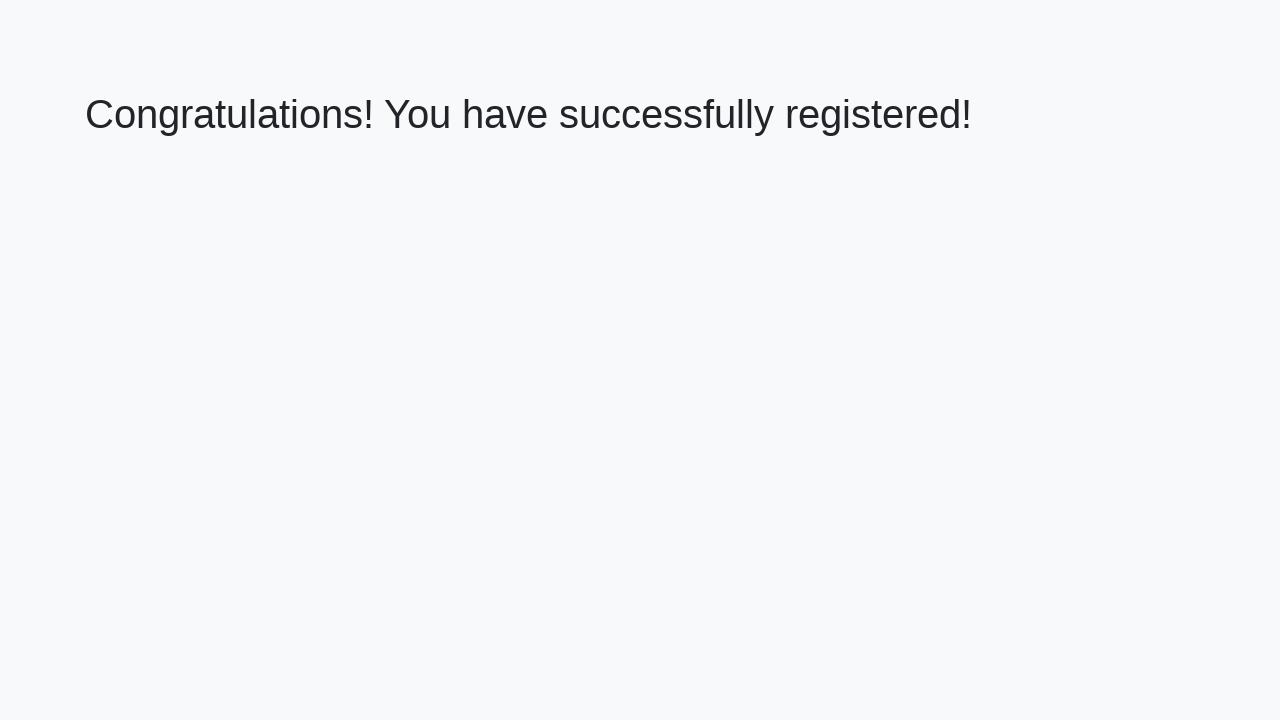